Tests the W3Schools search functionality by entering a search term and clicking the search button

Starting URL: https://www.w3schools.com/

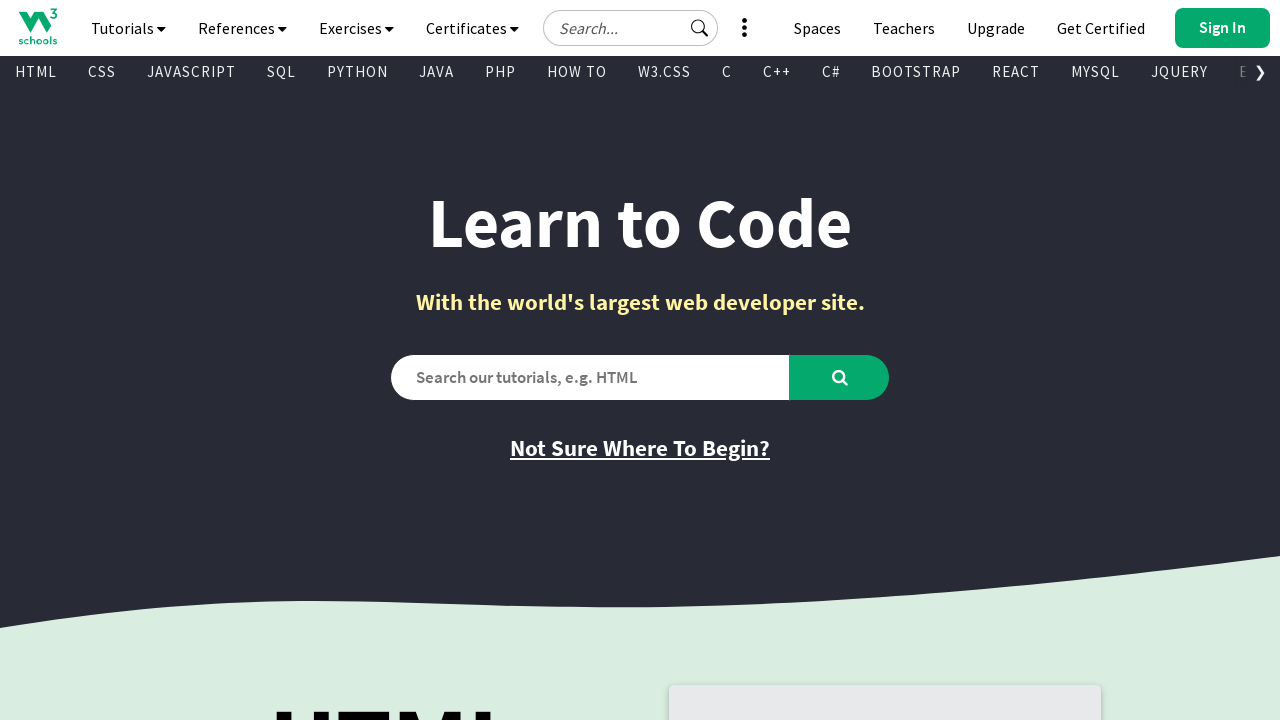

Filled search input with 'Java' on input#search2
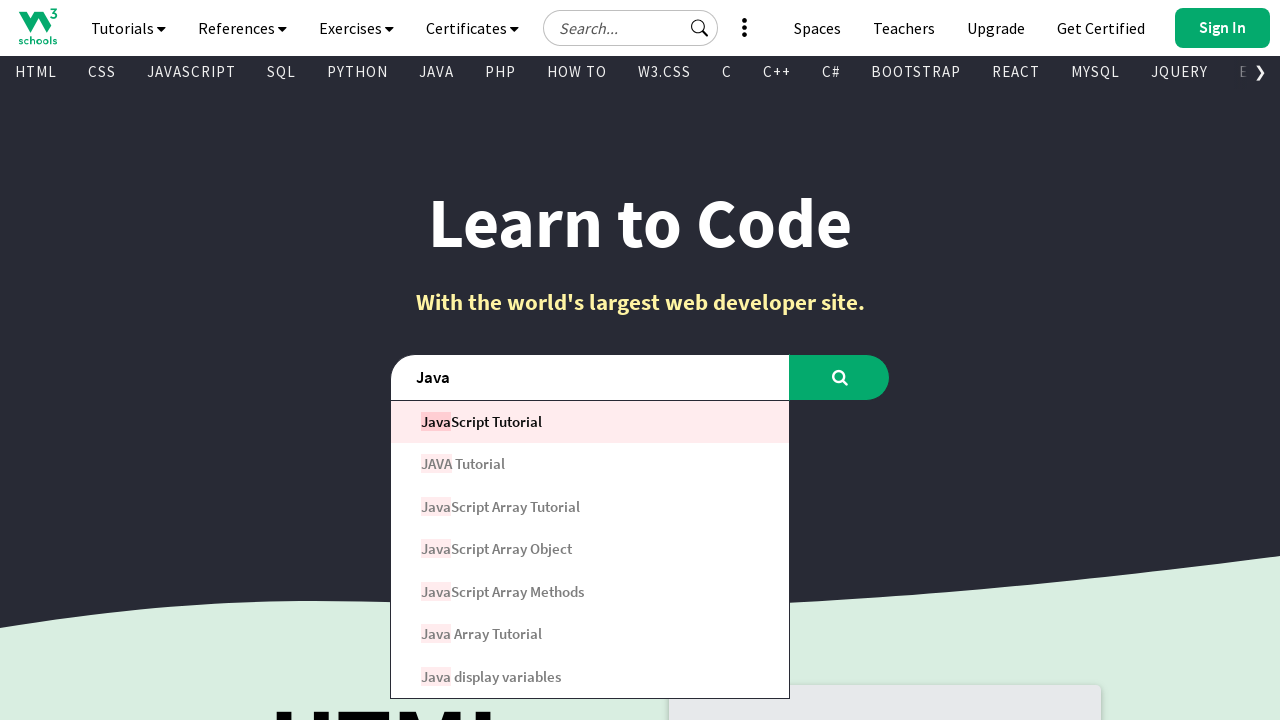

Clicked the search button at (840, 377) on button#learntocode_searchbtn
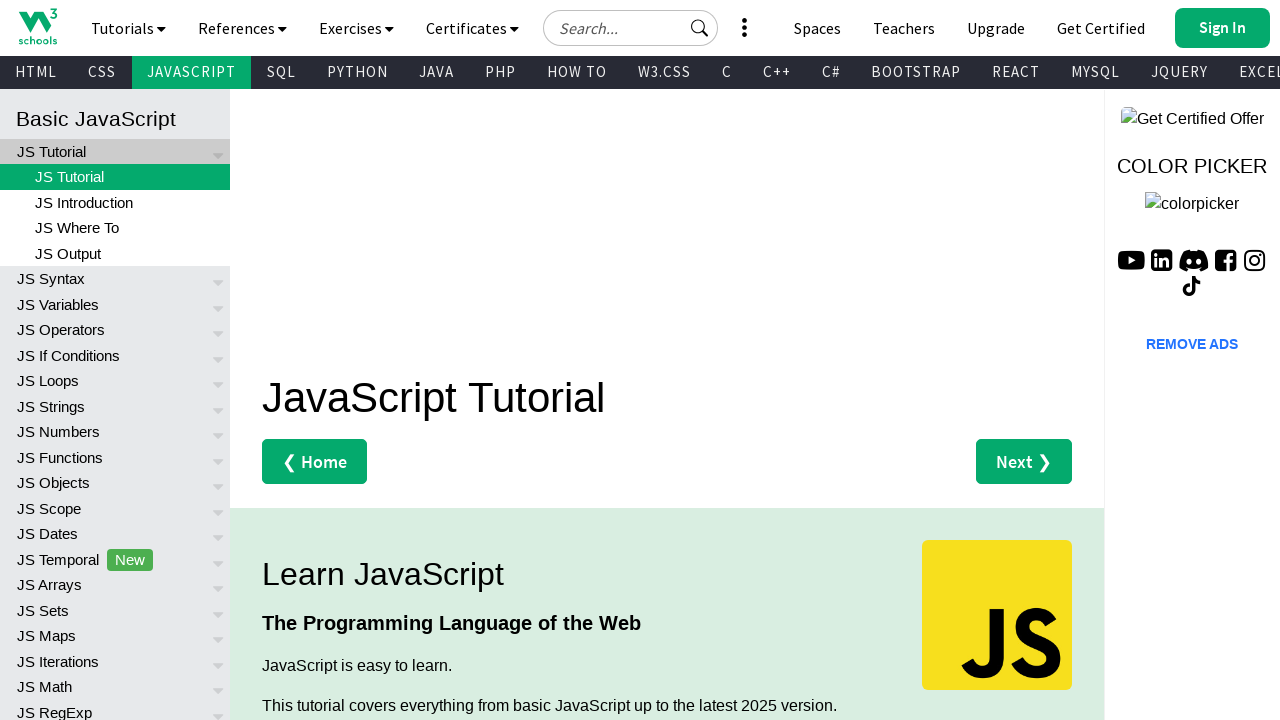

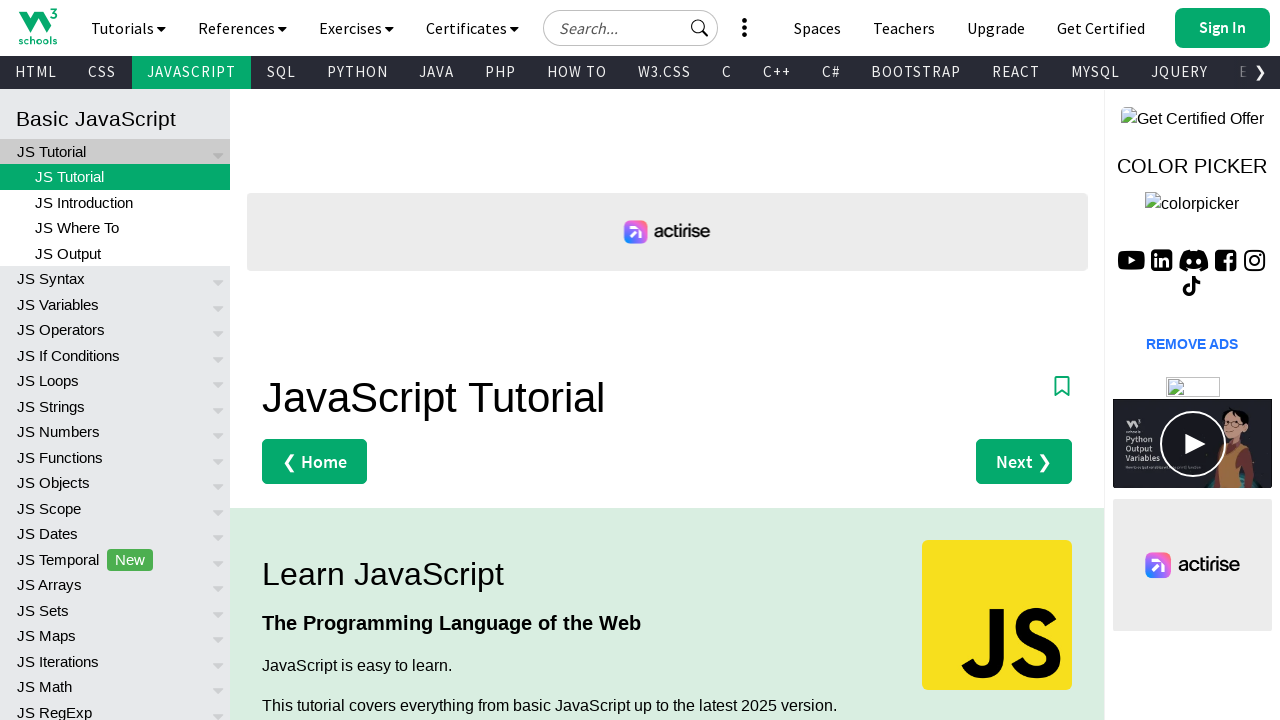